Tests element existence and visibility states - verifies element exists but is hidden, then becomes visible after clicking trigger

Starting URL: https://play1.automationcamp.ir/expected_conditions.html

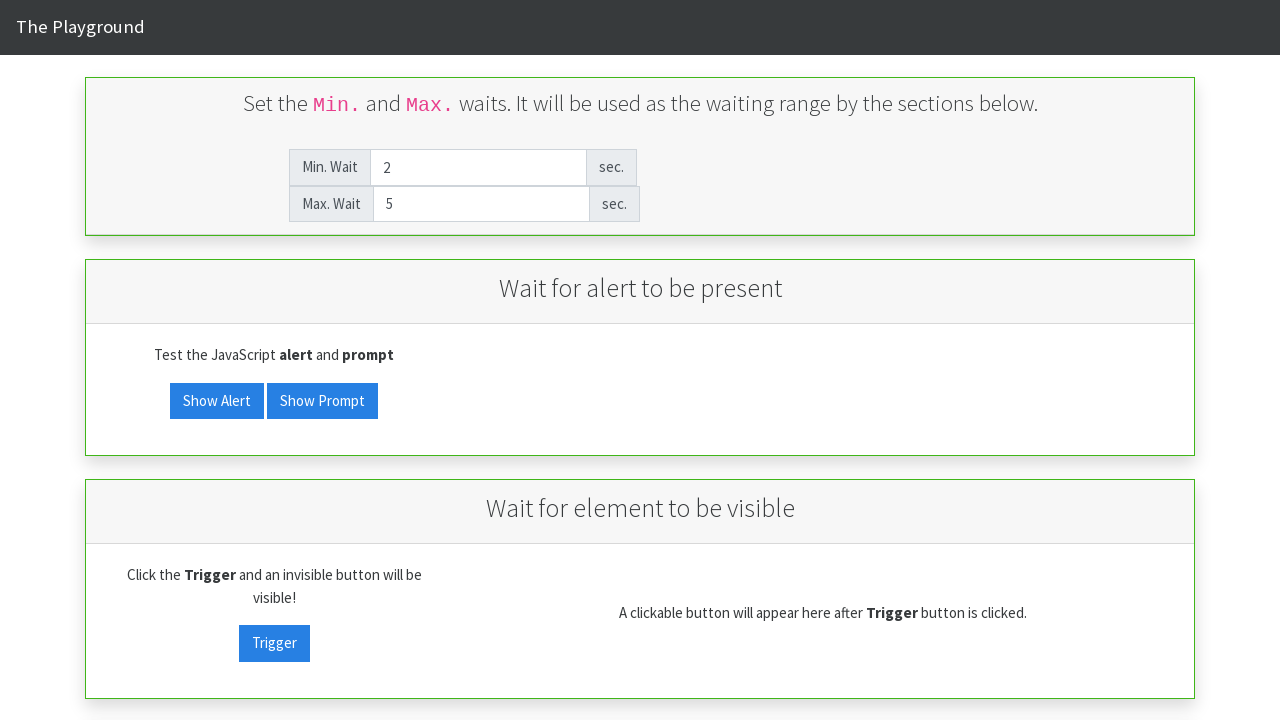

Set max wait time to 2 seconds on #max_wait
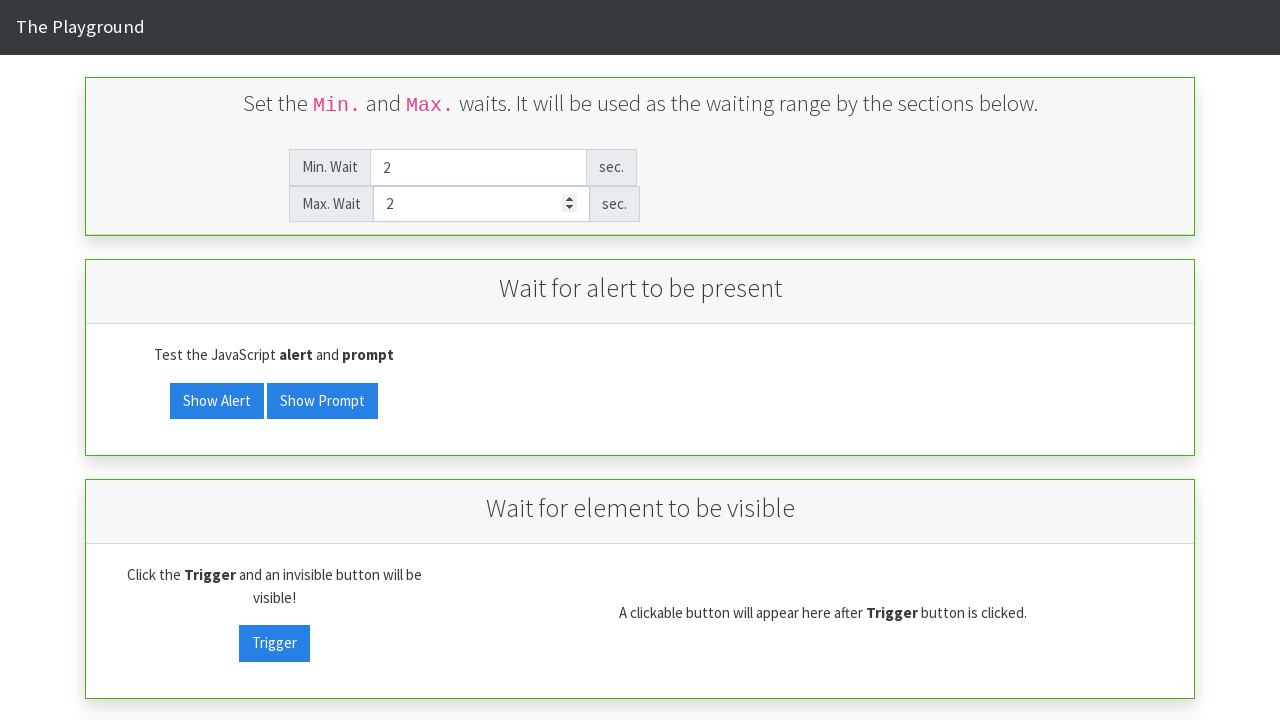

Verified target element exists in DOM but is hidden
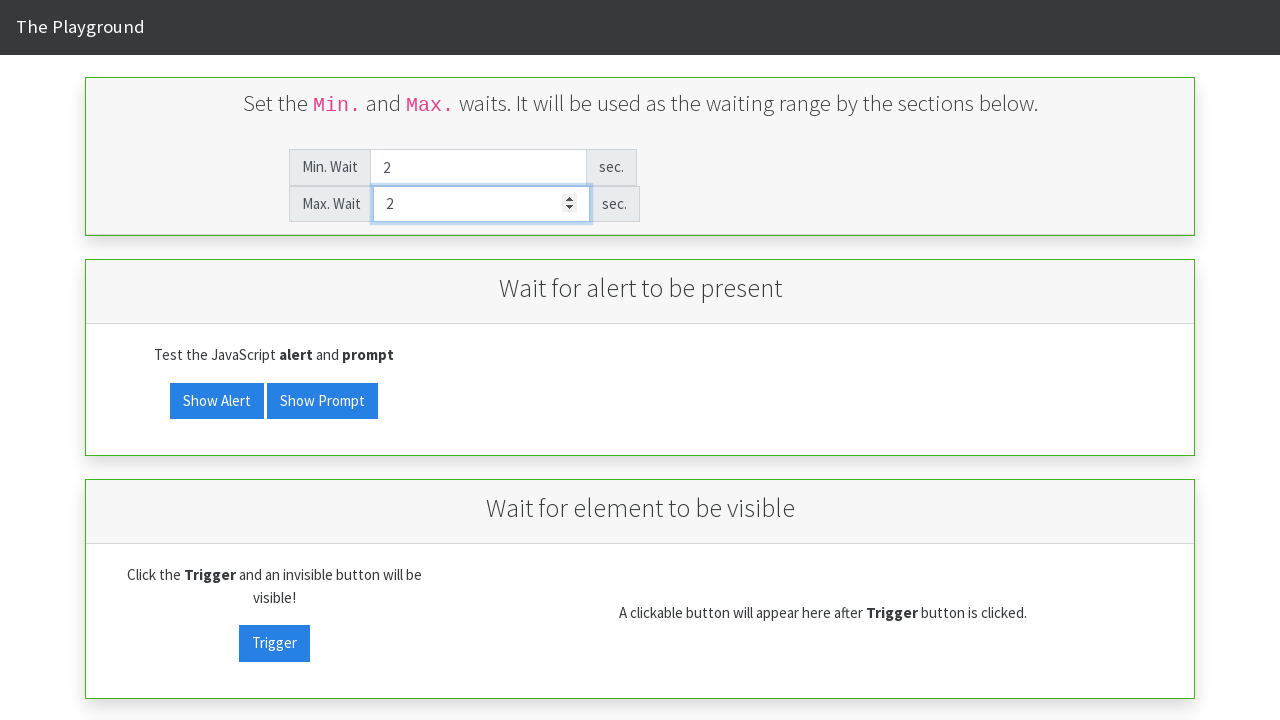

Confirmed visibility_target is not visible
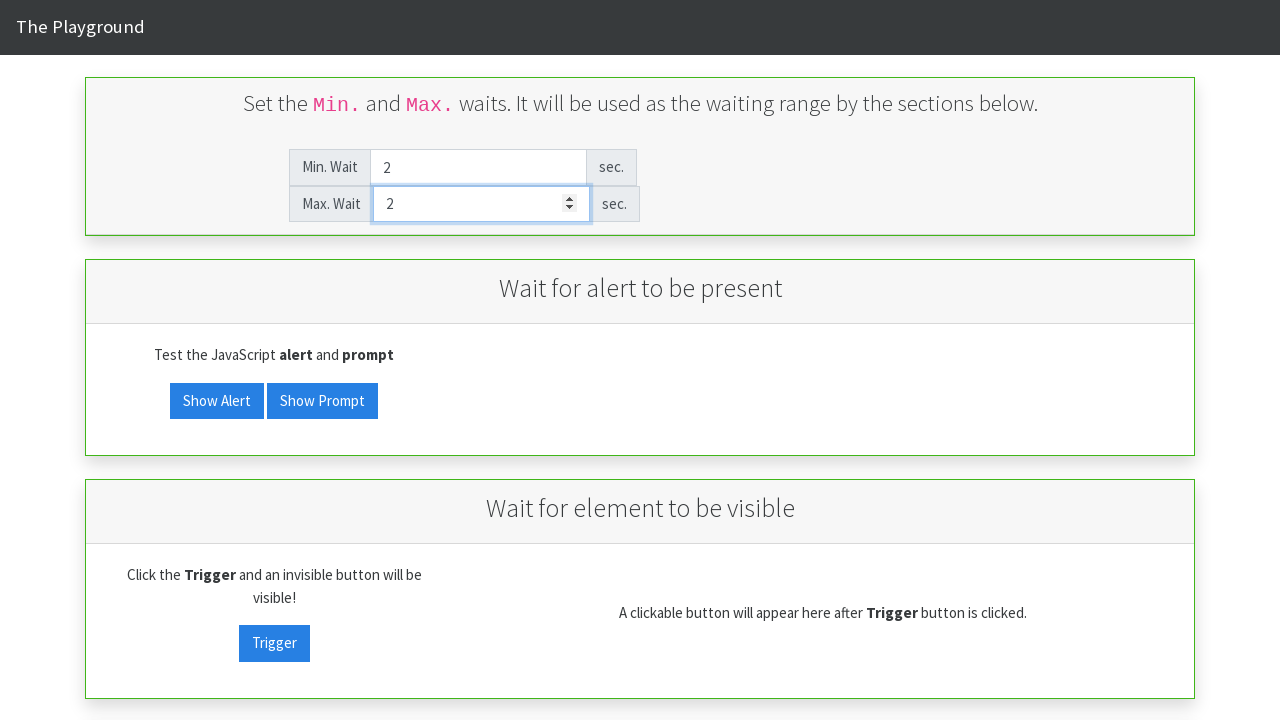

Clicked visibility trigger to reveal hidden element at (274, 643) on #visibility_trigger
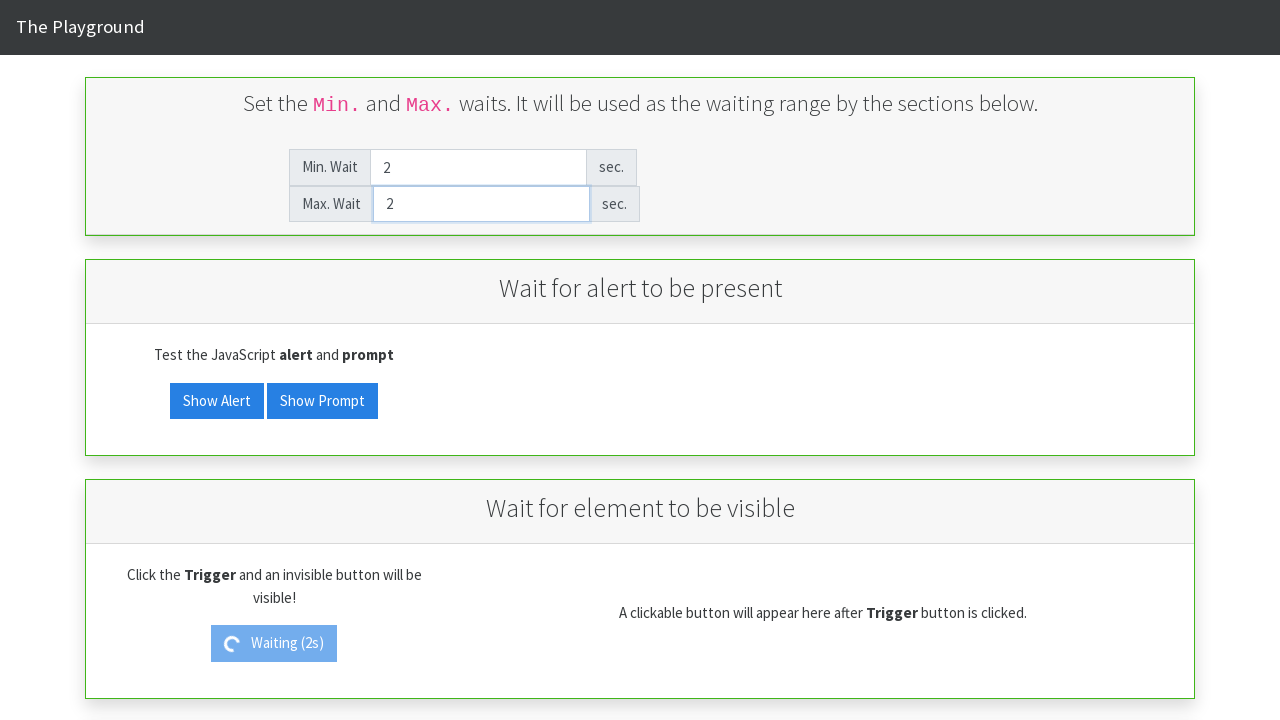

Verified target element became visible after trigger click
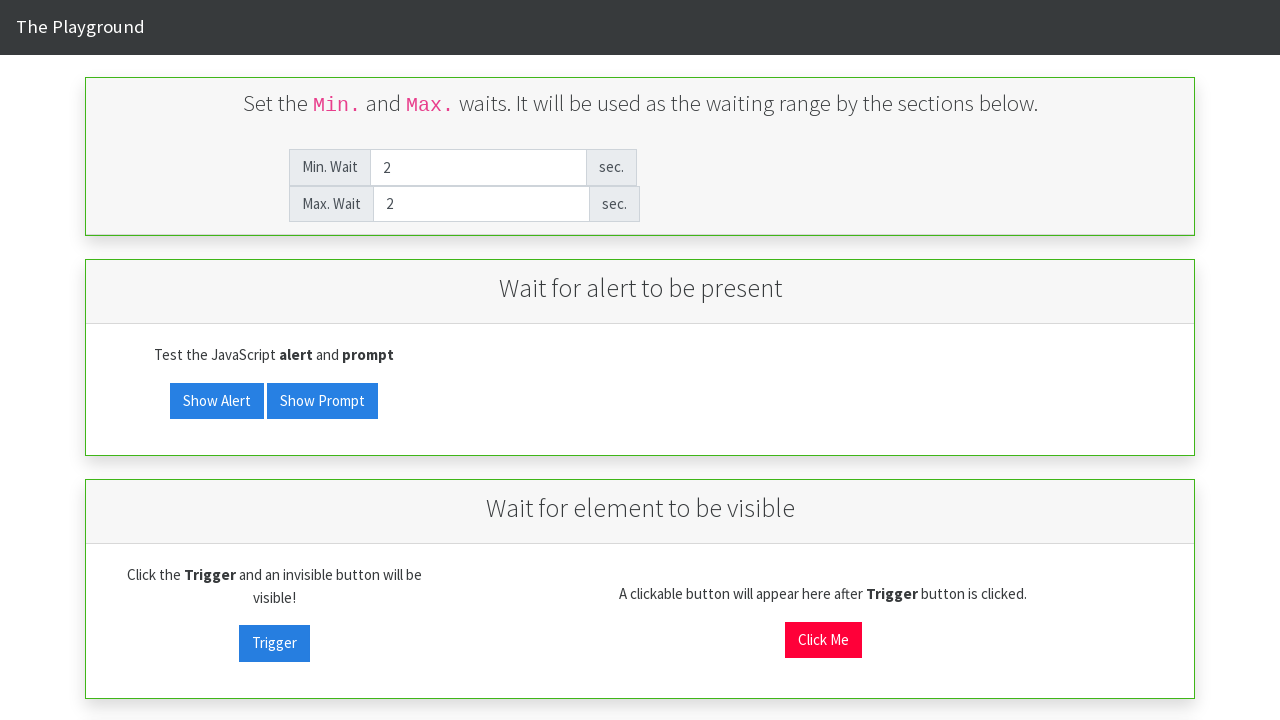

Confirmed visibility_target is now visible
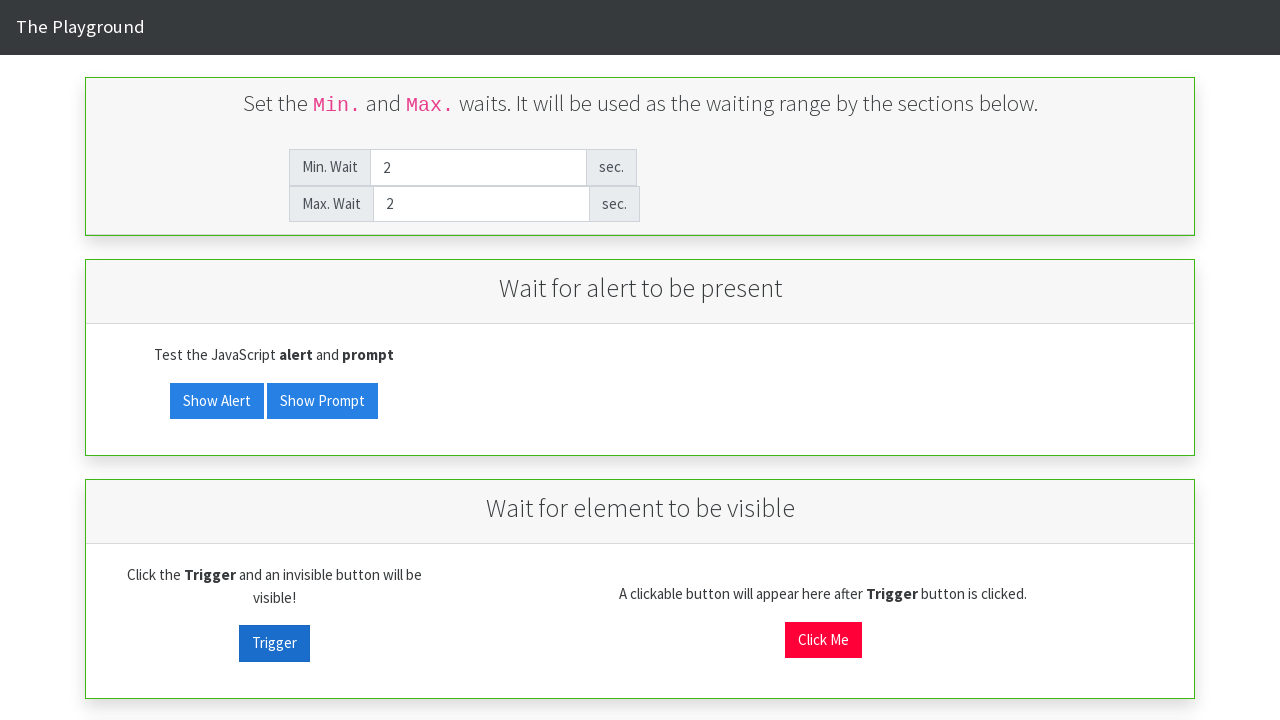

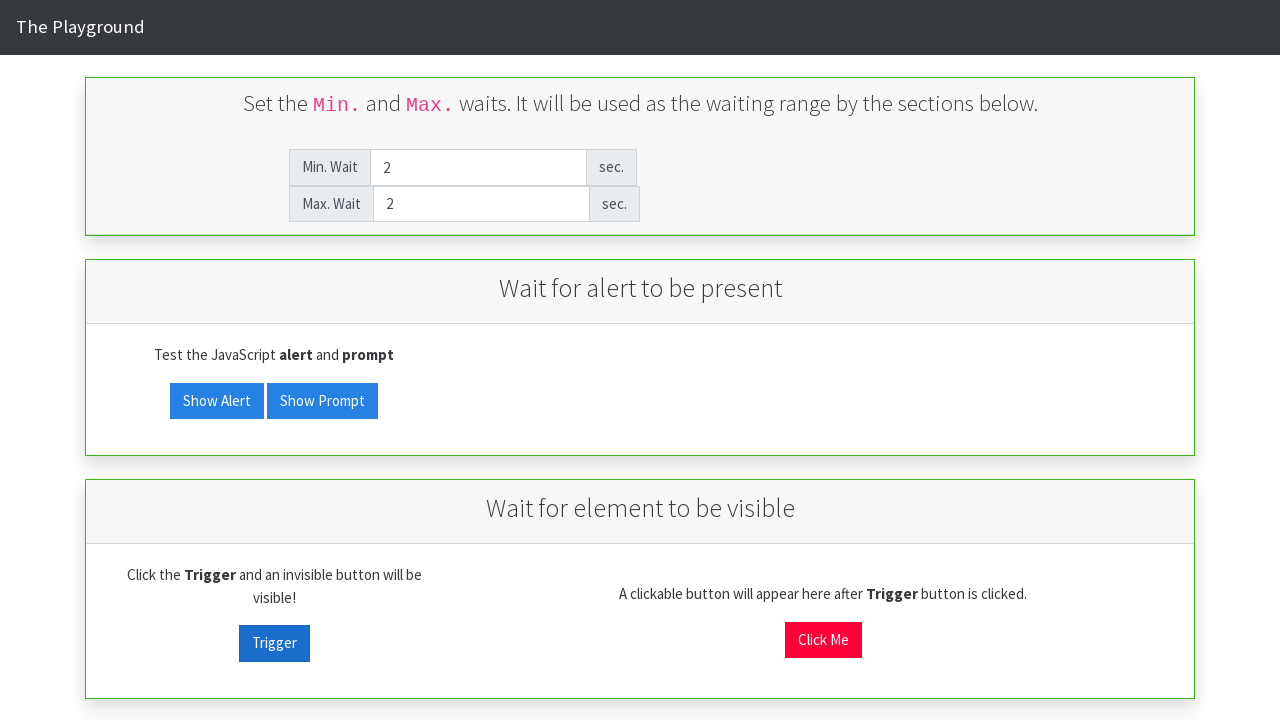